Tests basic browser navigation controls including navigation to different pages, back/forward navigation, page refresh, and retrieving page information

Starting URL: https://letskodeit.com/

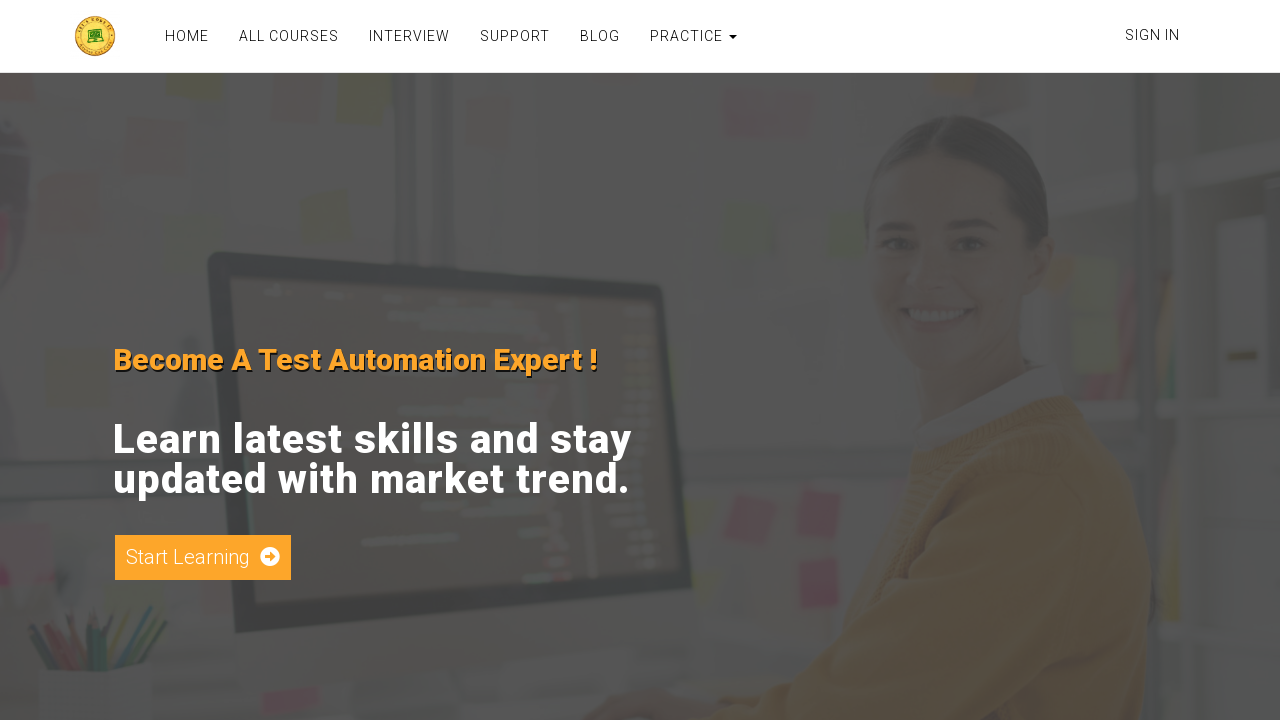

Retrieved page title: Home Page
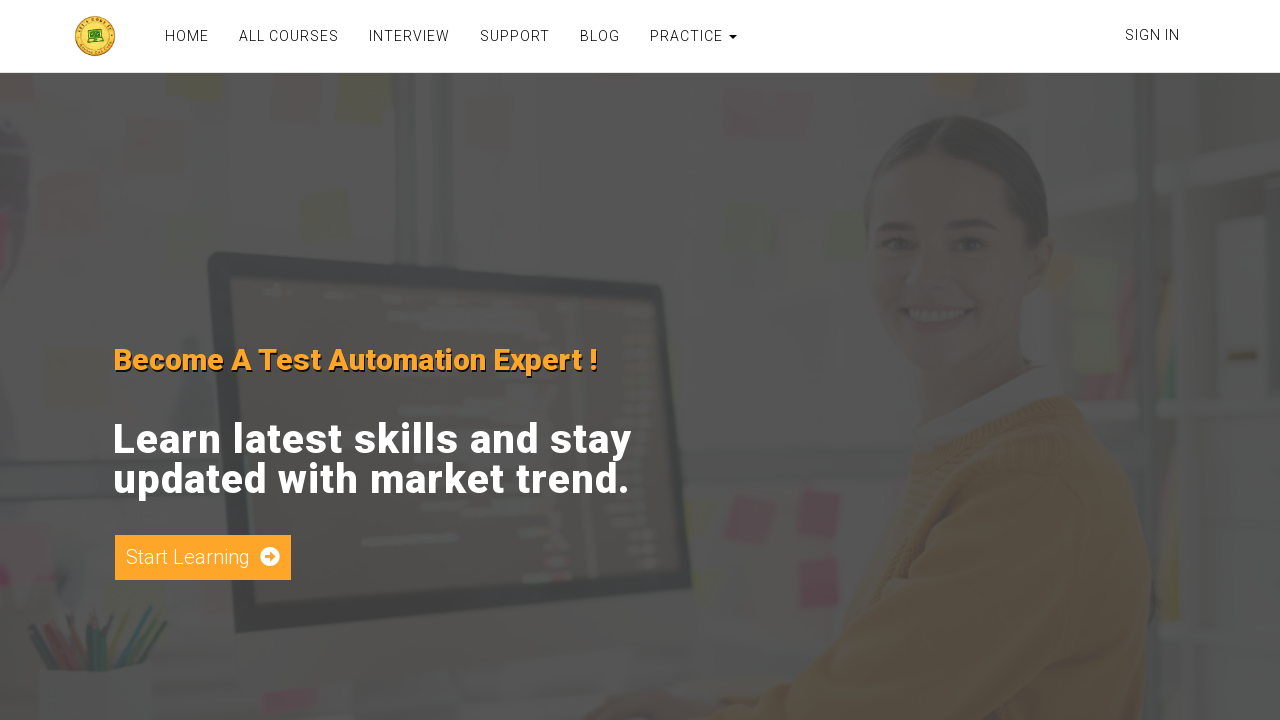

Retrieved current URL: https://www.letskodeit.com/
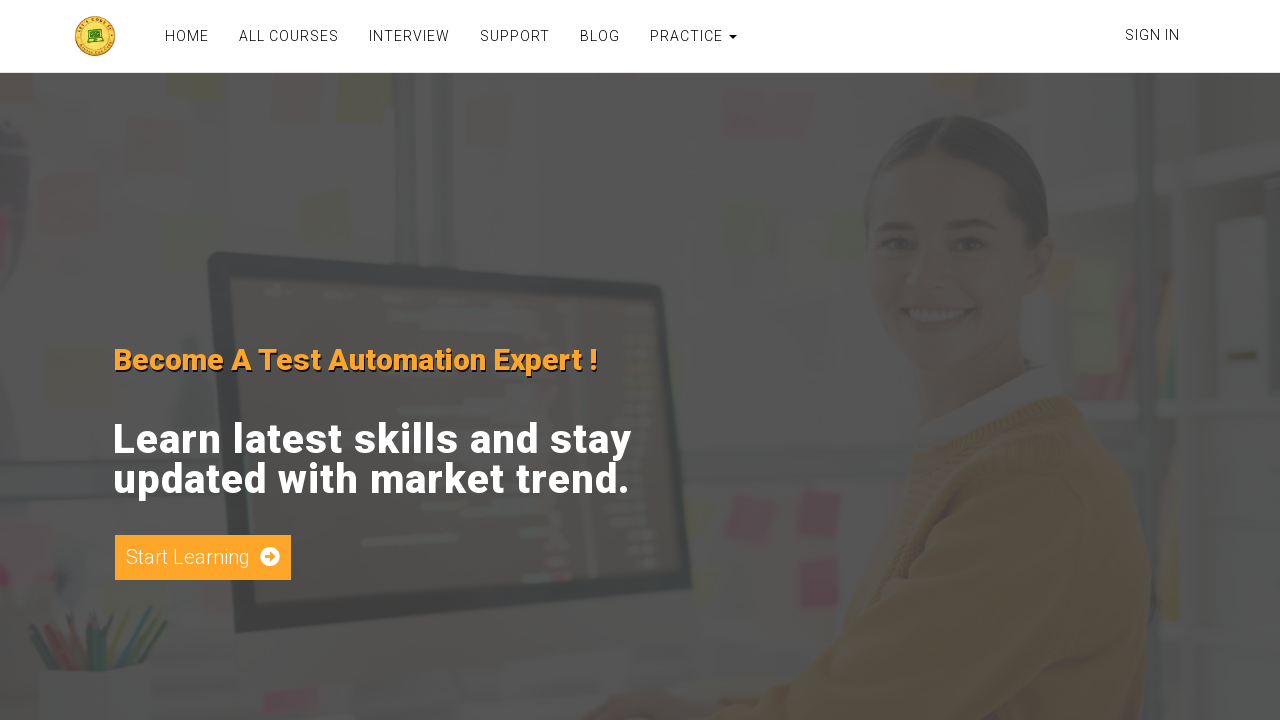

Refreshed the current page
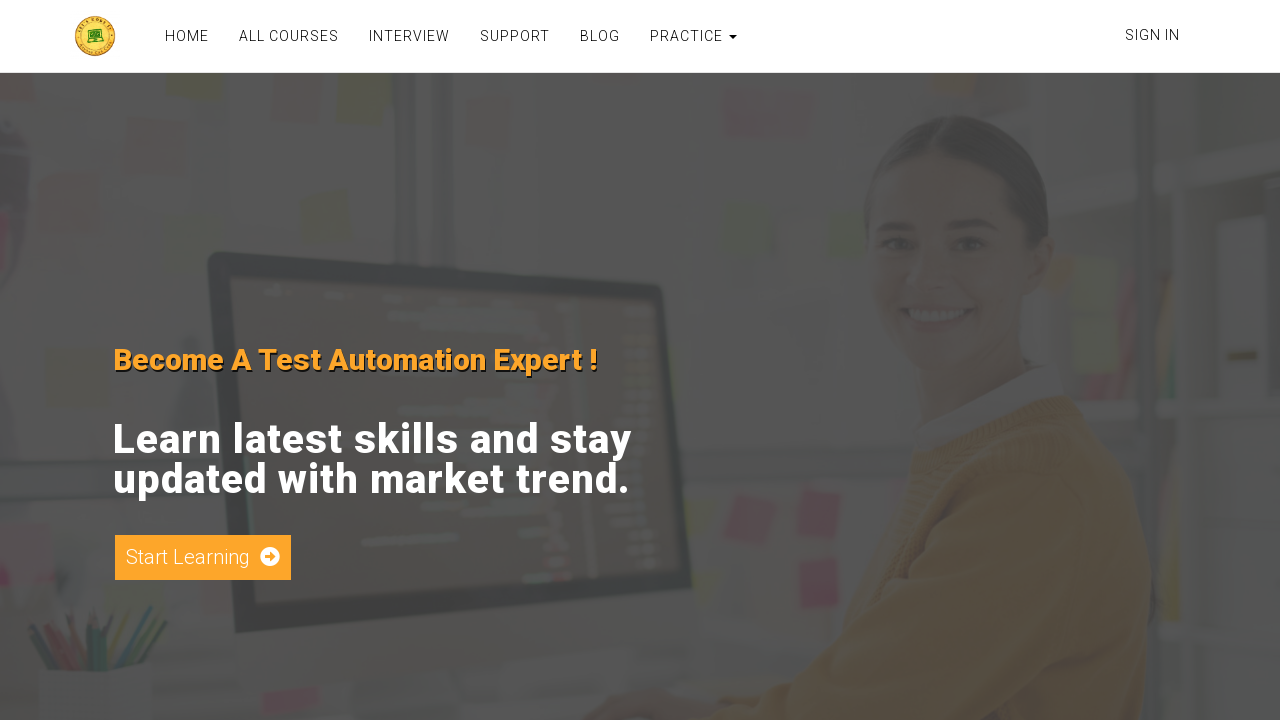

Navigated to https://letskodeit.teachable.com/
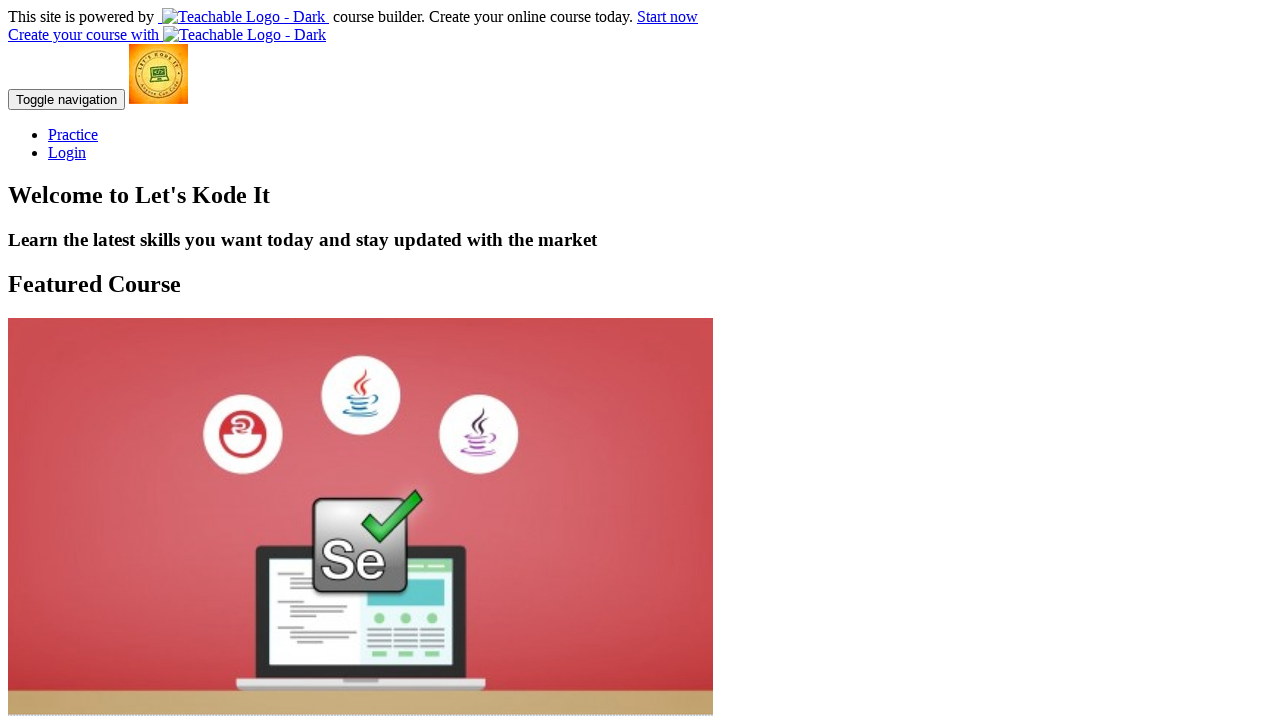

Navigated back to previous page
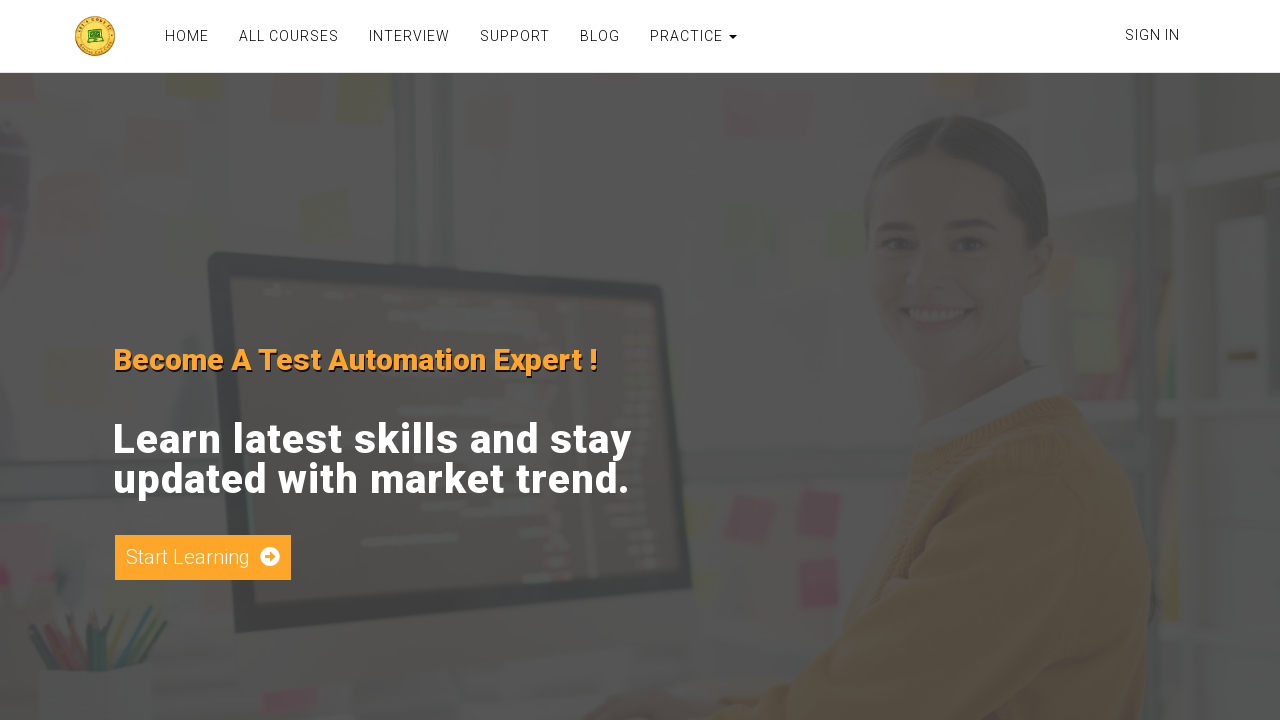

Navigated forward to next page
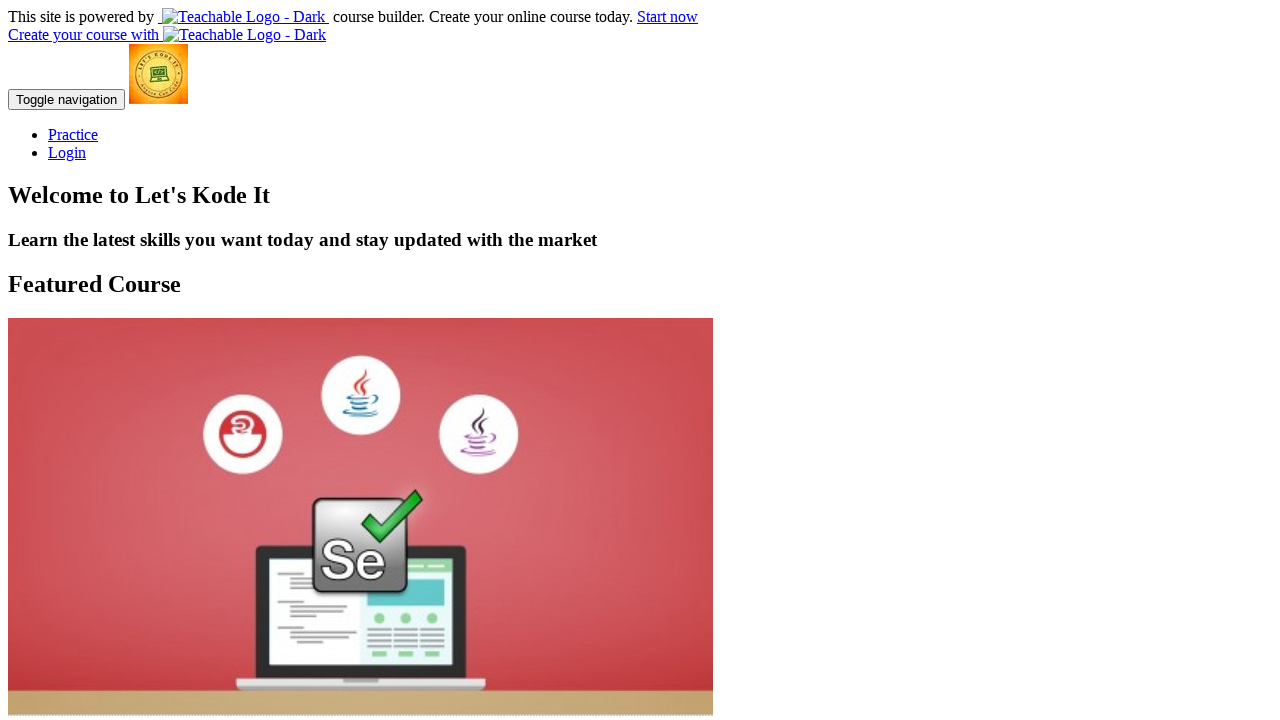

Retrieved page source content
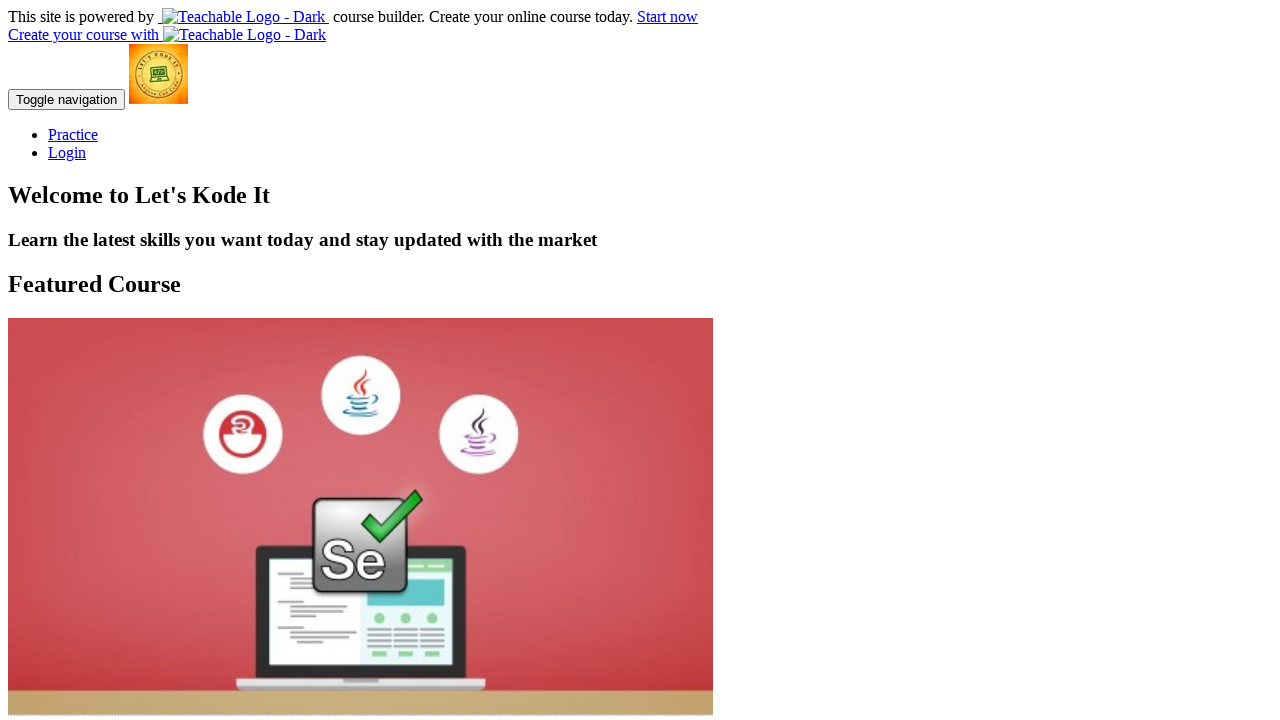

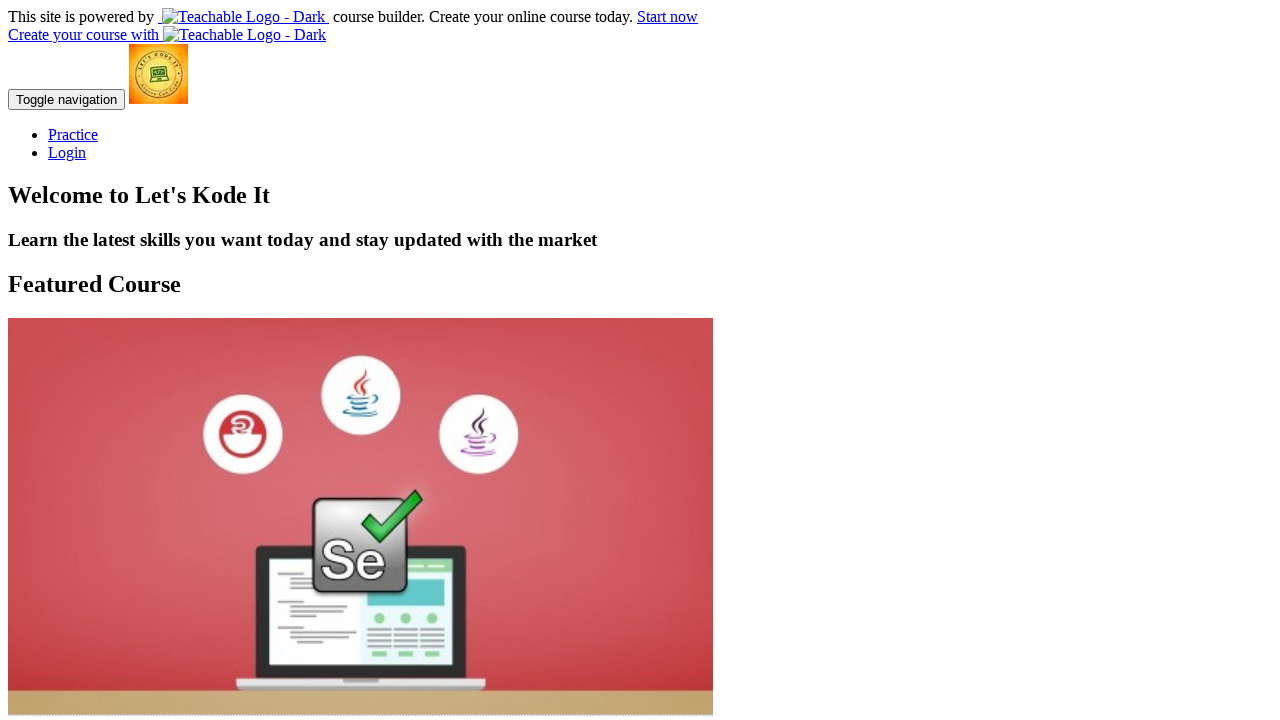